Tests the filter() locator API to find elements with specific text content and iterate through filtered results

Starting URL: https://techglobal-training.com/frontend

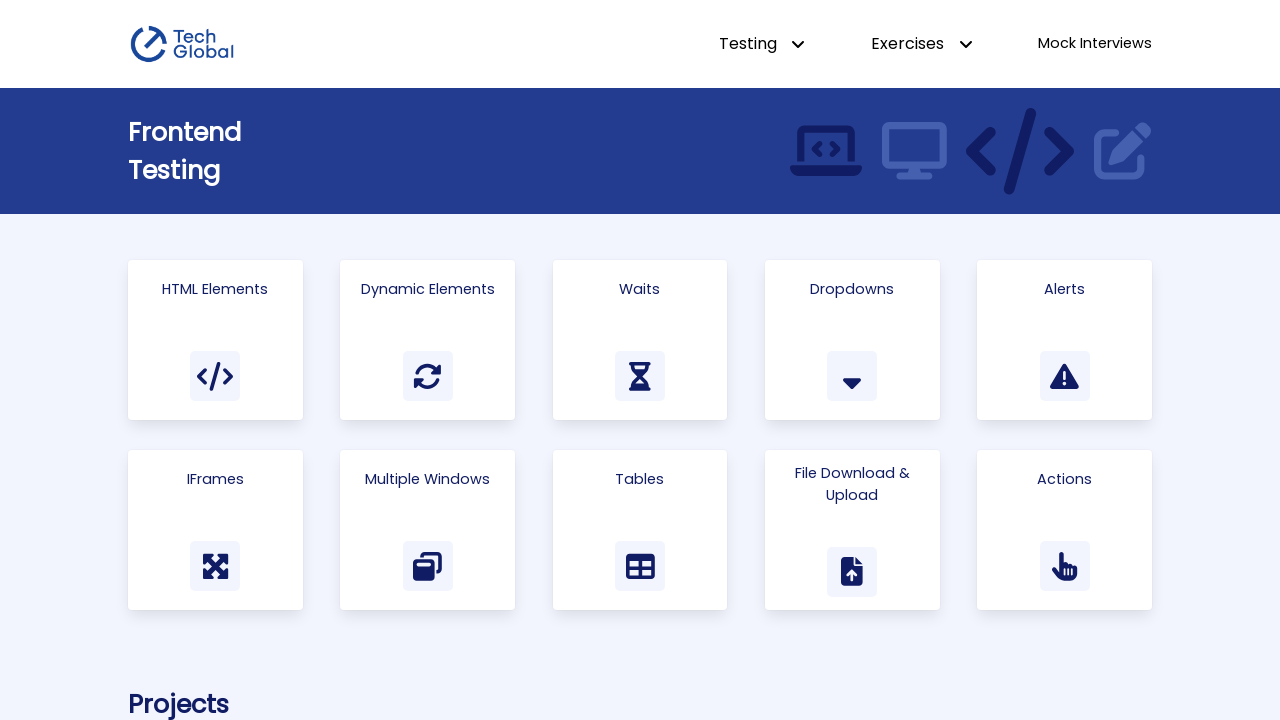

Clicked on 'Html Elements' link at (215, 340) on internal:role=link[name="Html Elements"i]
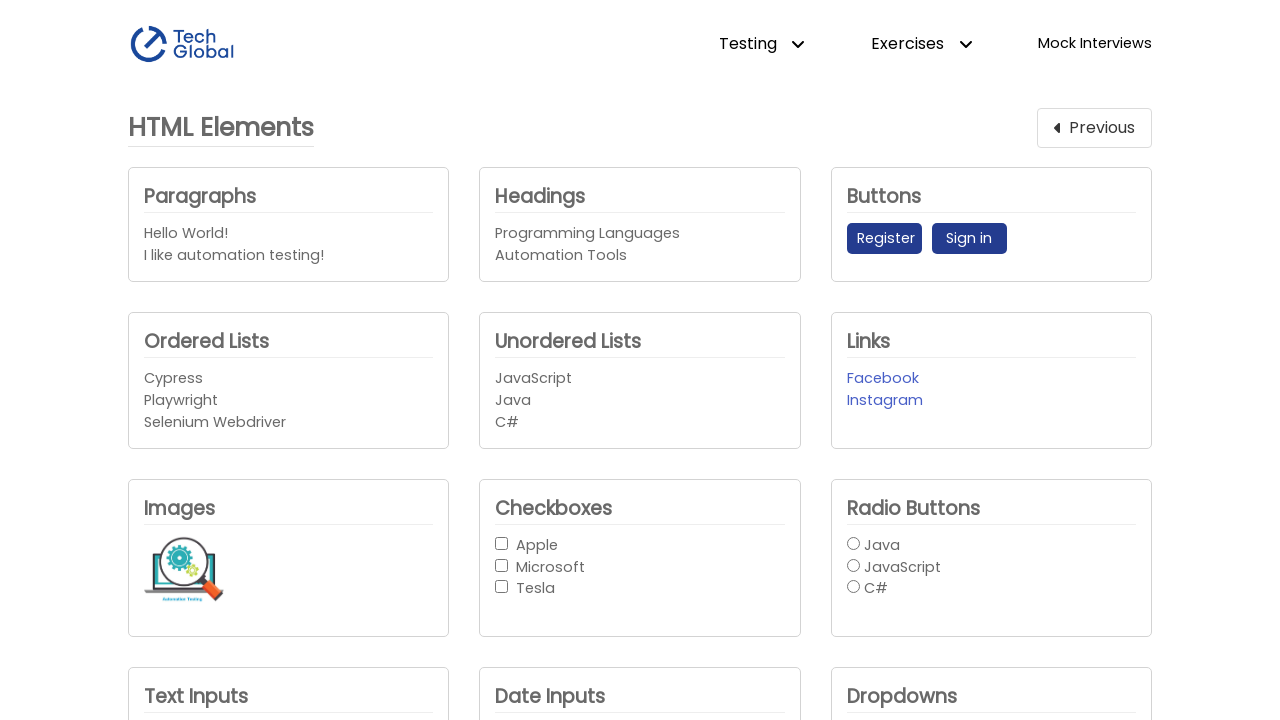

Located paragraphs filtered by 'testing' text
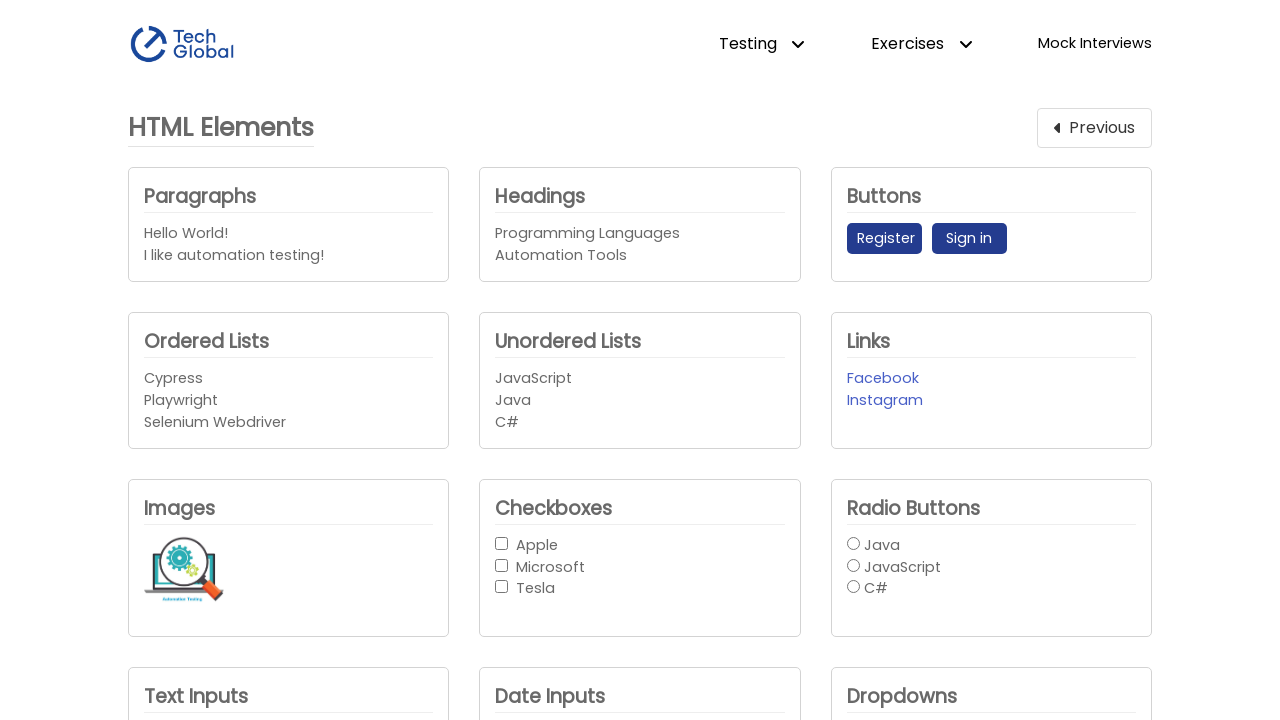

Waited for first testing paragraph to be present
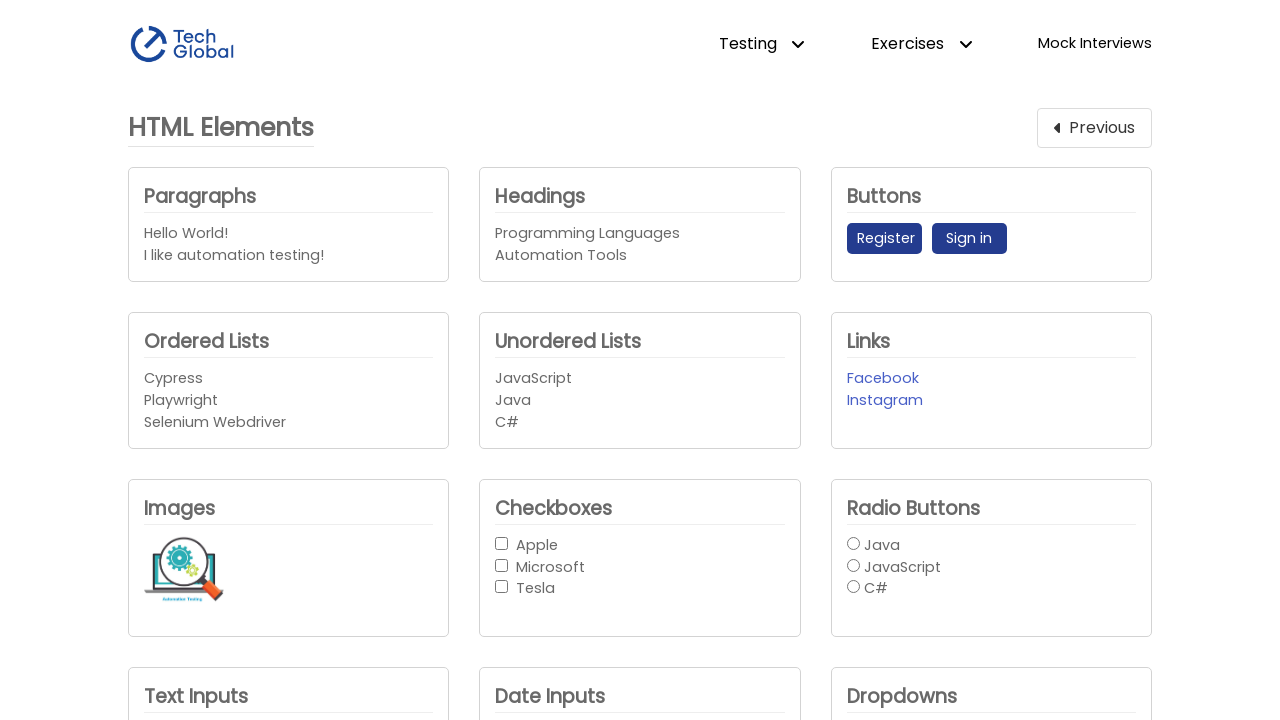

Retrieved text content of first testing paragraph
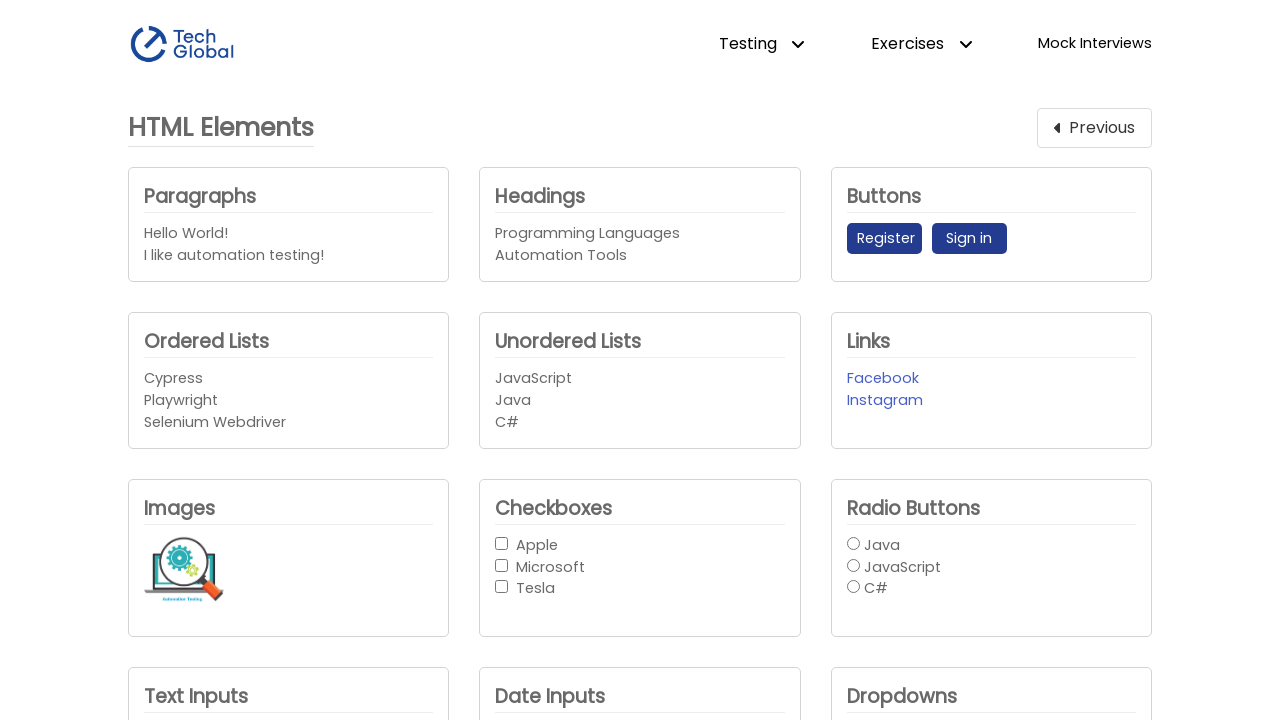

Located labels filtered to exclude 'Java' text
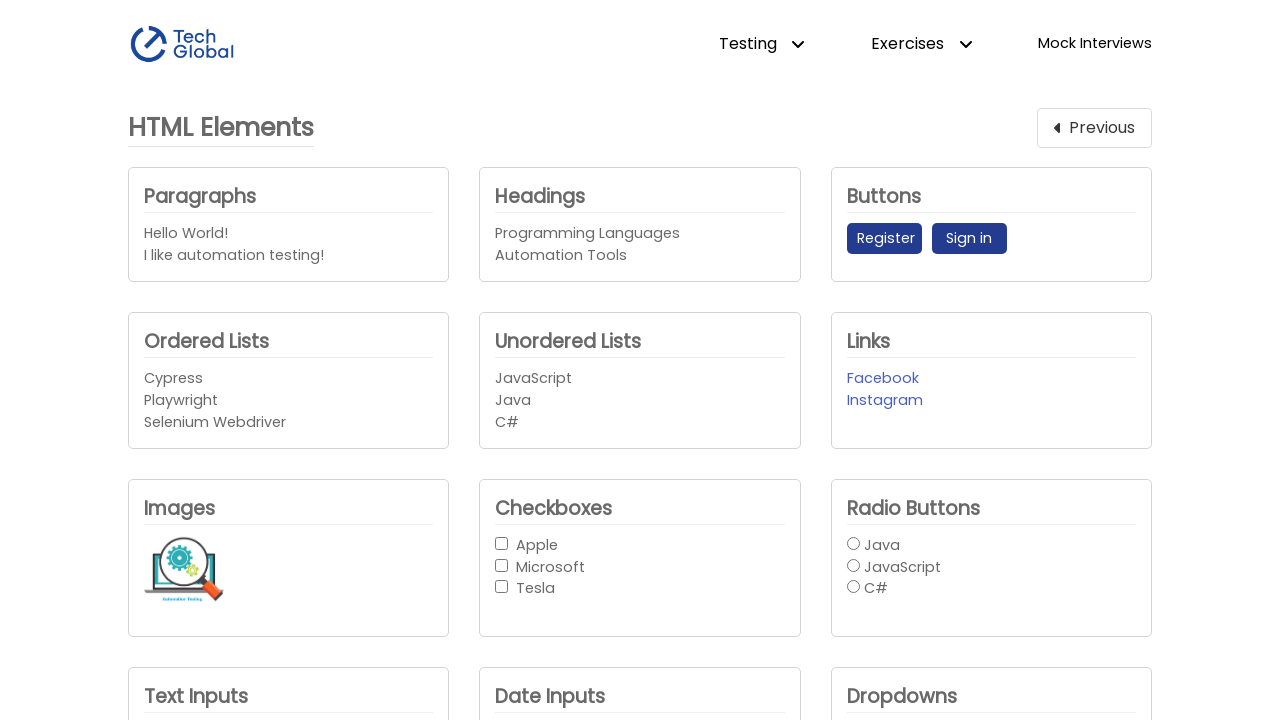

Counted non-Java labels
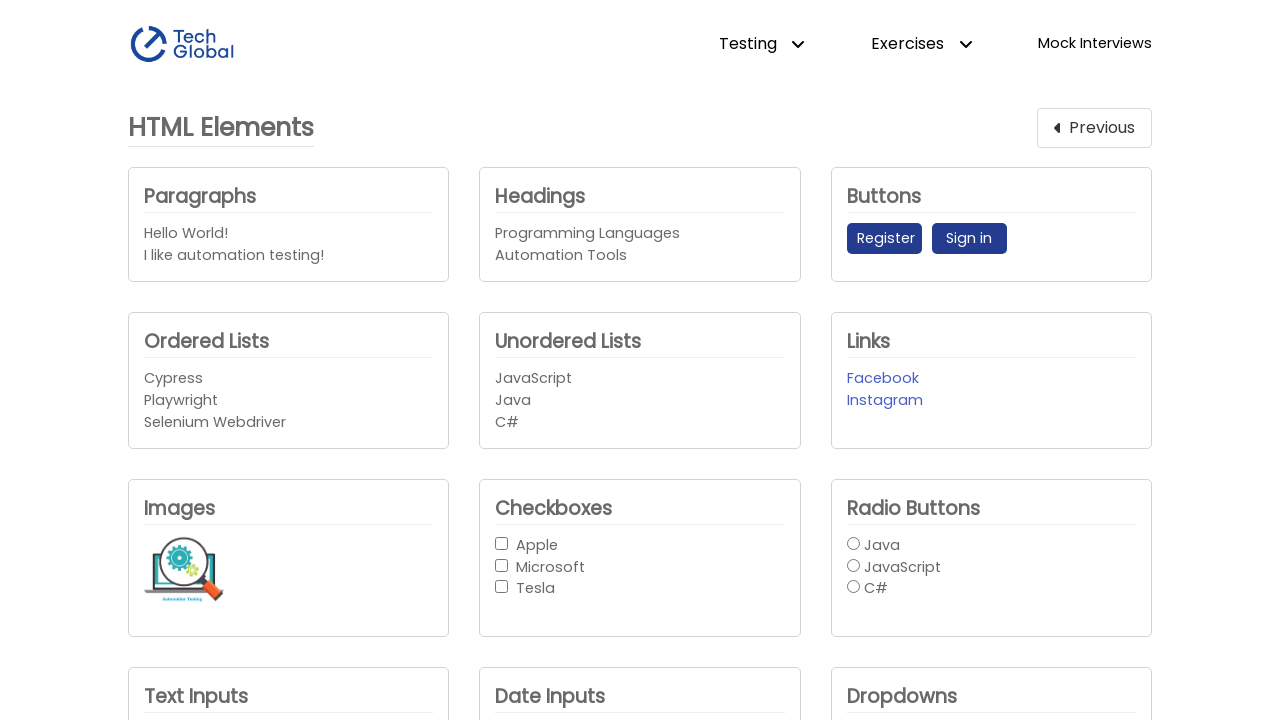

Located div containing 'Headings' h3 element
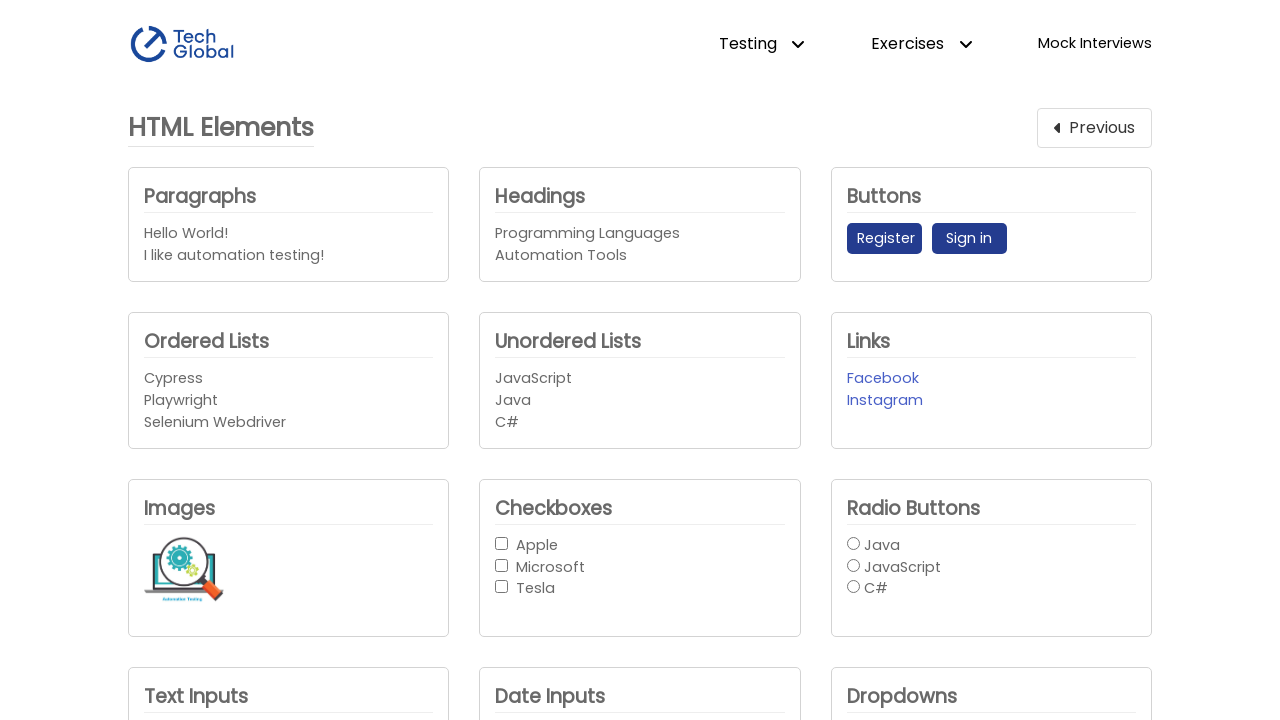

Retrieved all h4 elements within Headings div
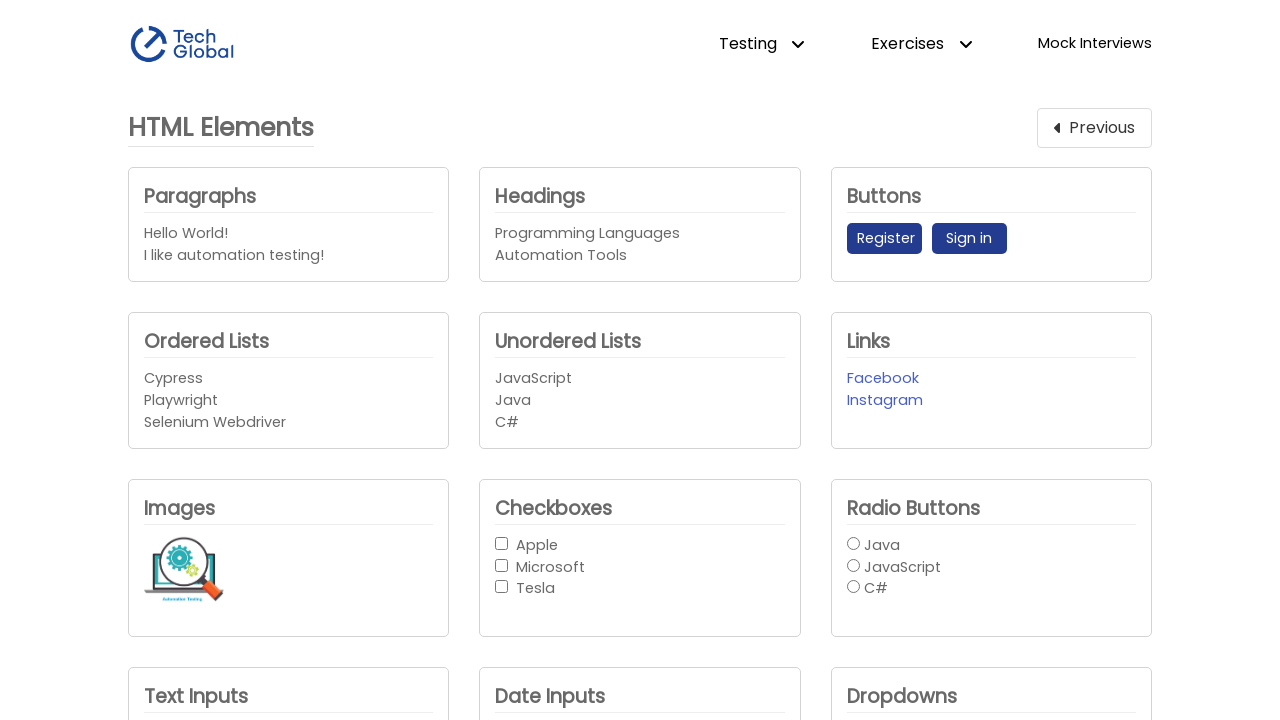

Retrieved text content of h4 heading element
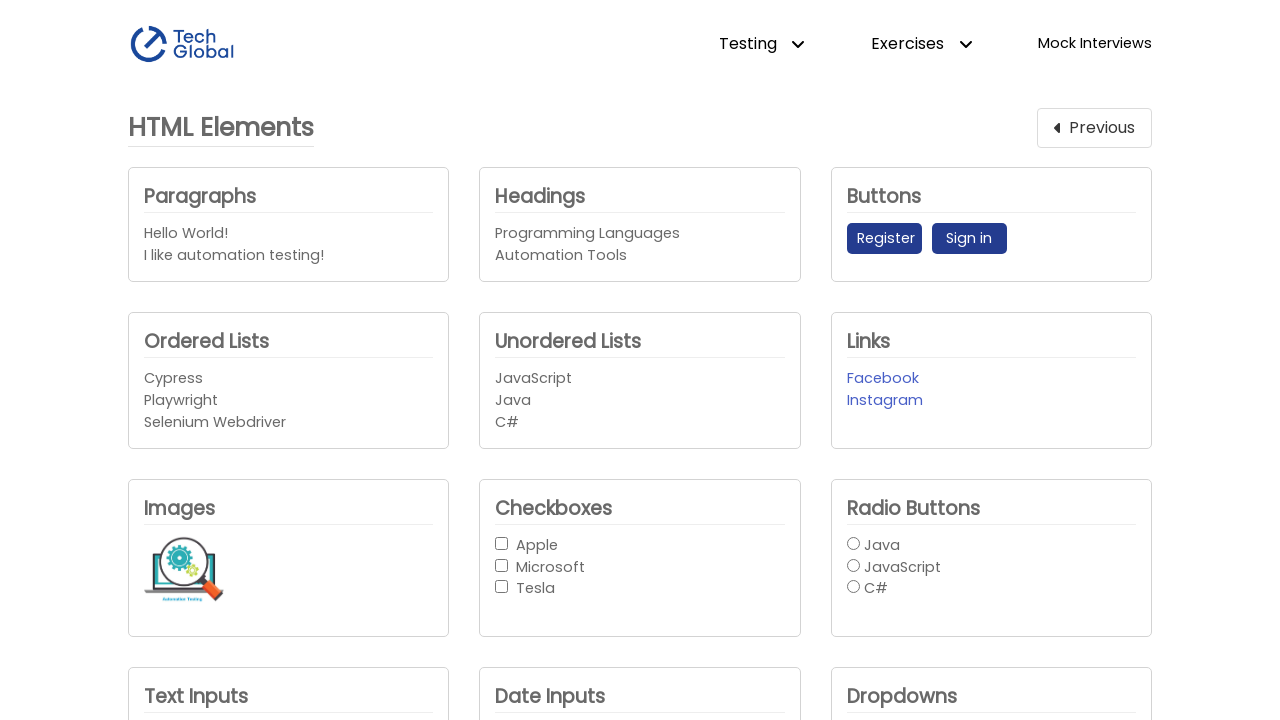

Retrieved text content of h4 heading element
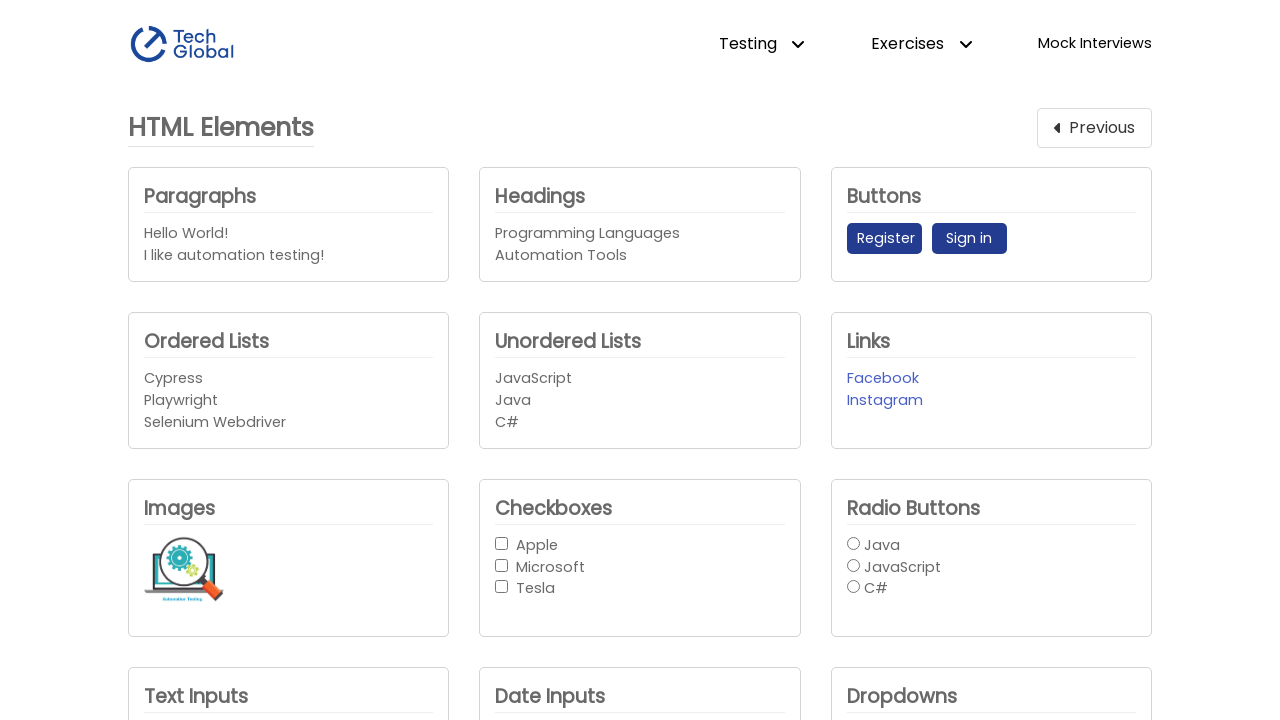

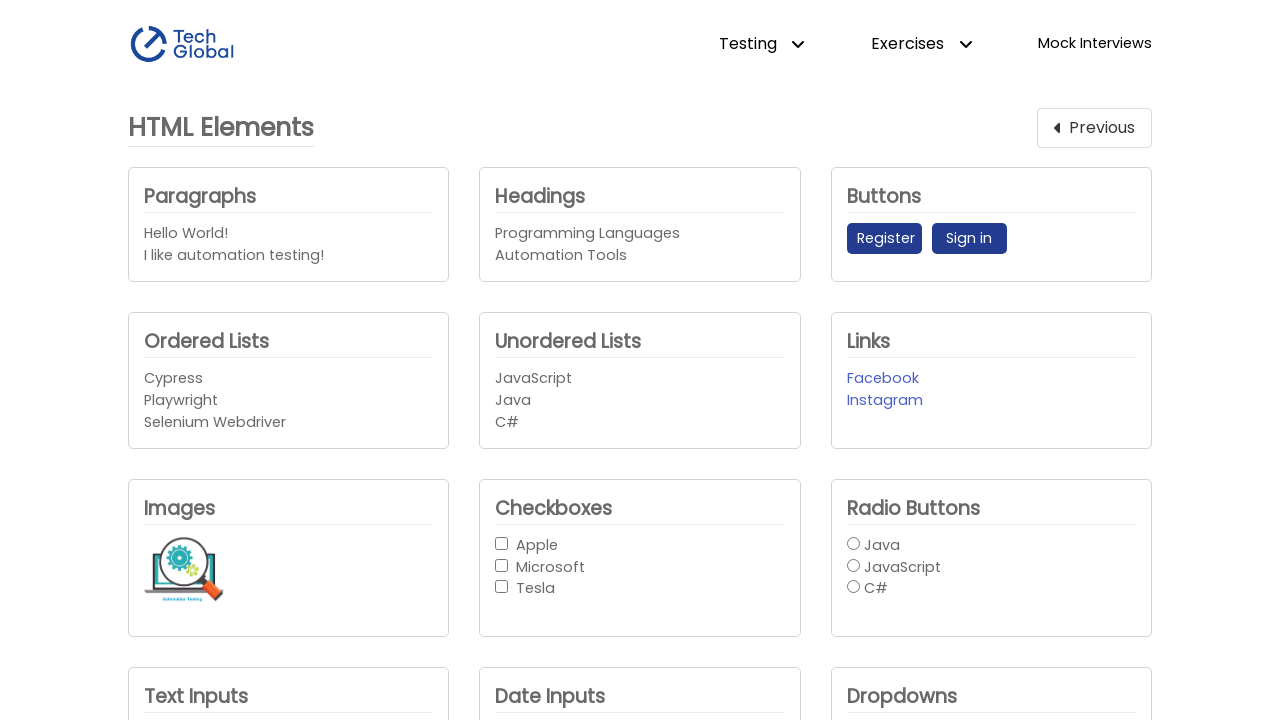